Tests working with multiple browser windows/tabs by clicking a link that opens a new tab, switching between tabs, and verifying content

Starting URL: https://the-internet.herokuapp.com

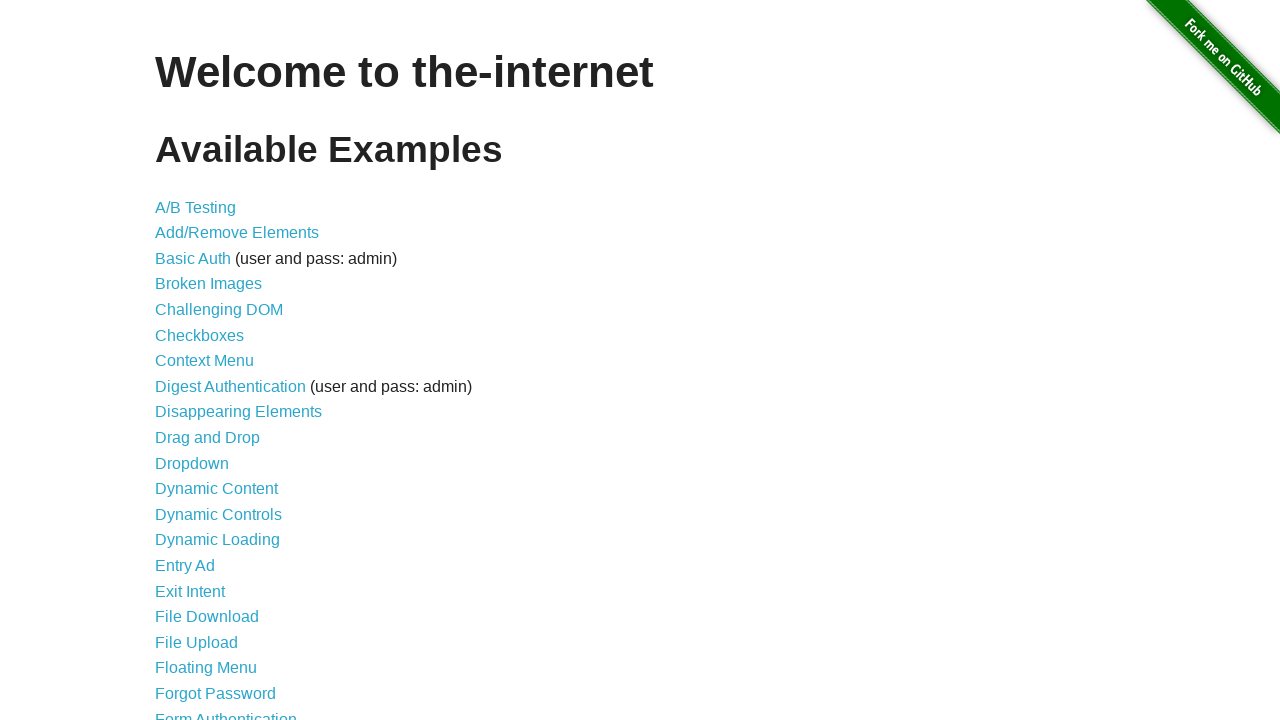

Clicked on Multiple Windows link at (218, 369) on text=Multiple Windows
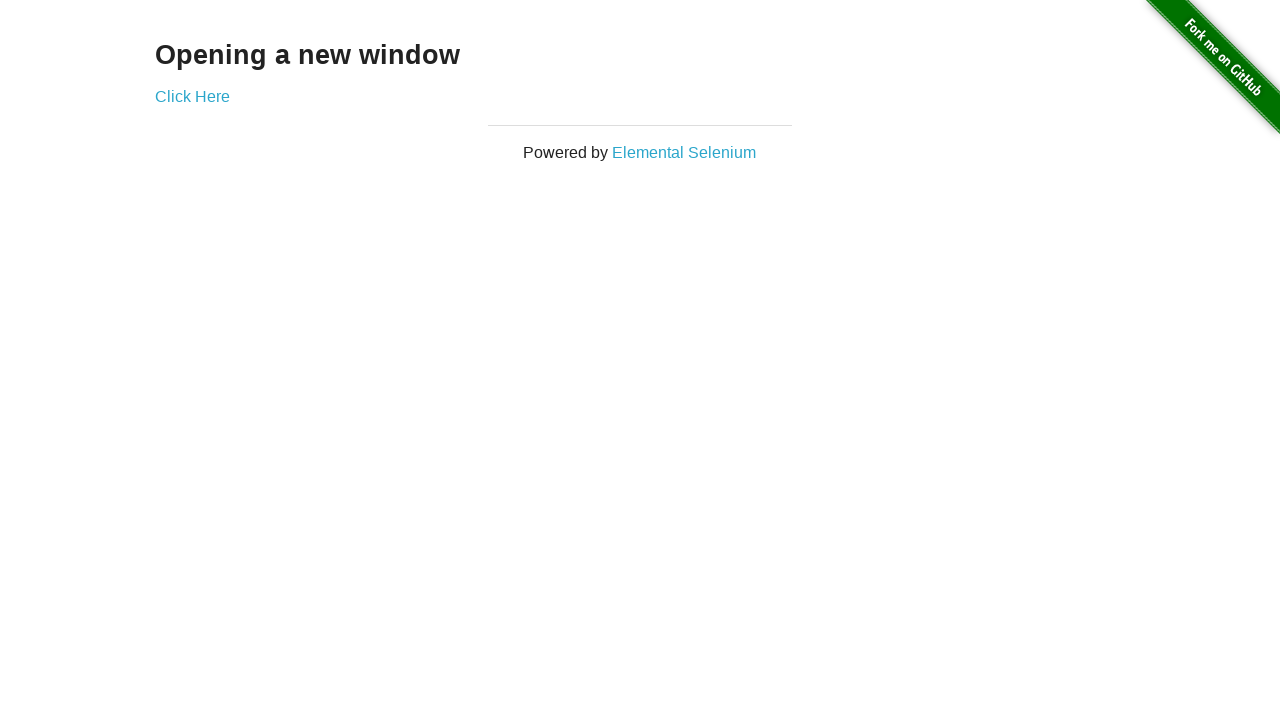

Clicked on 'Click Here' link to open new tab at (192, 96) on text=Click Here
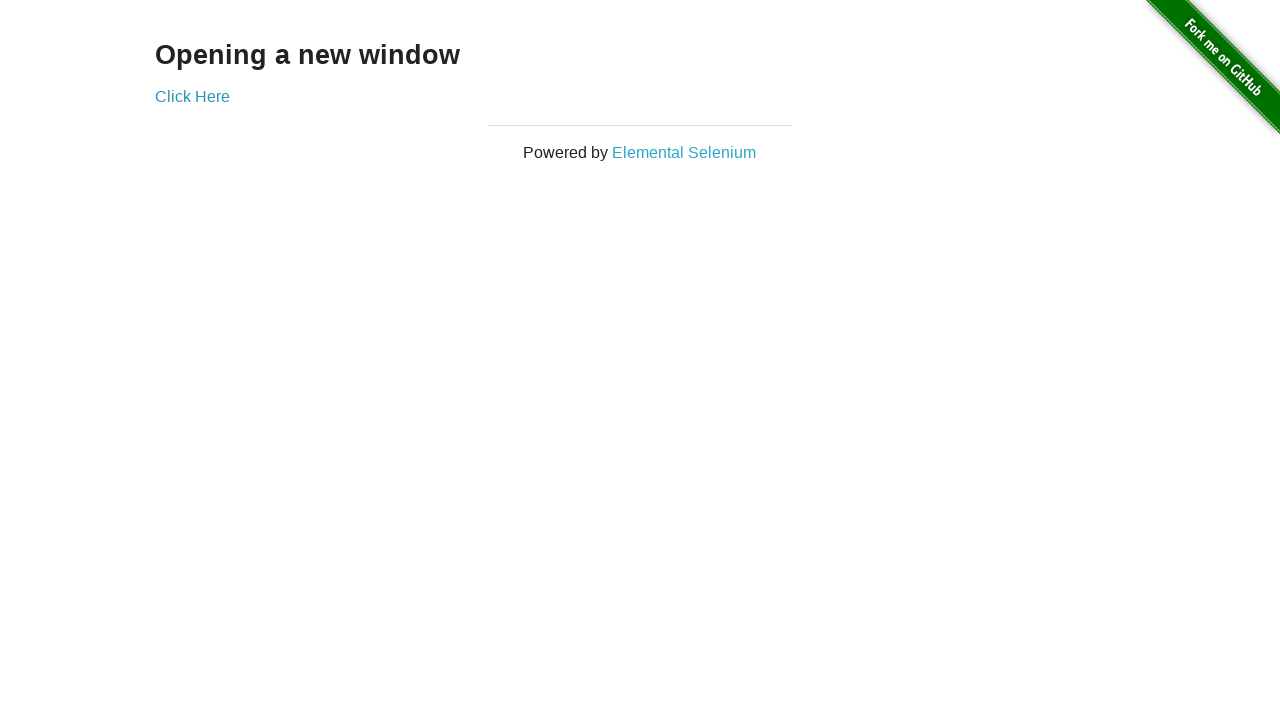

Captured new page/tab that was opened
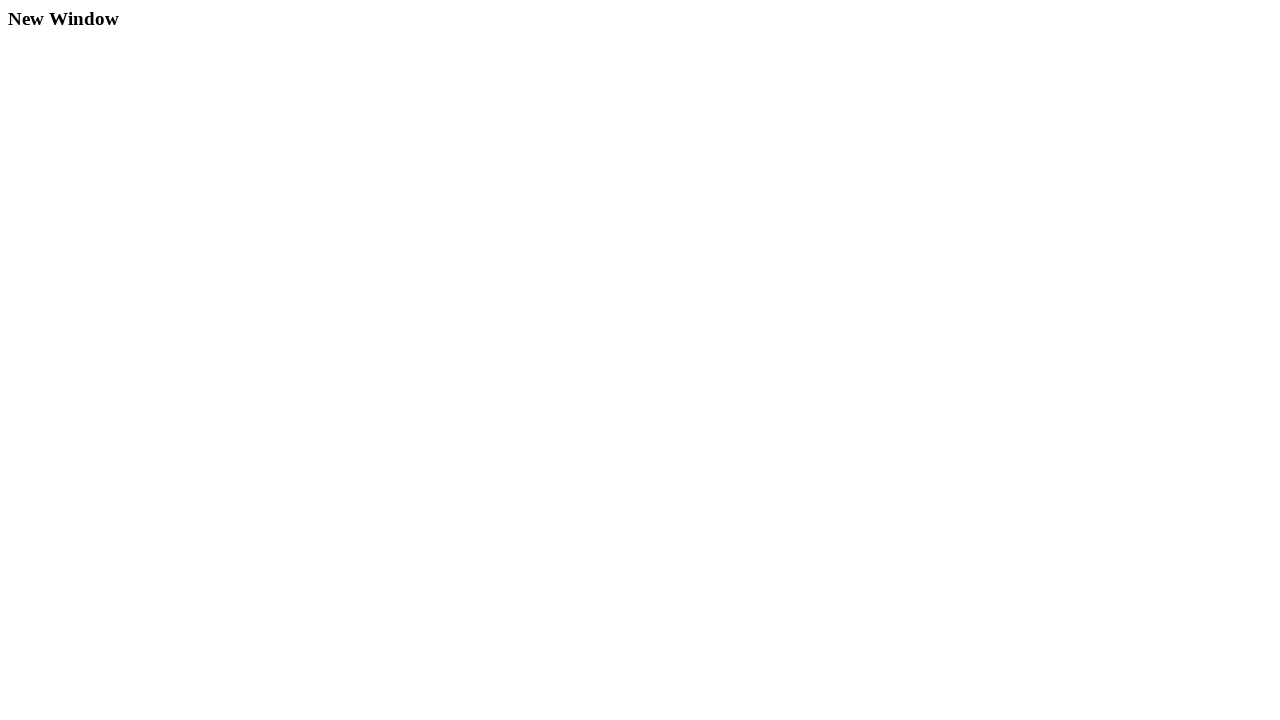

New page finished loading
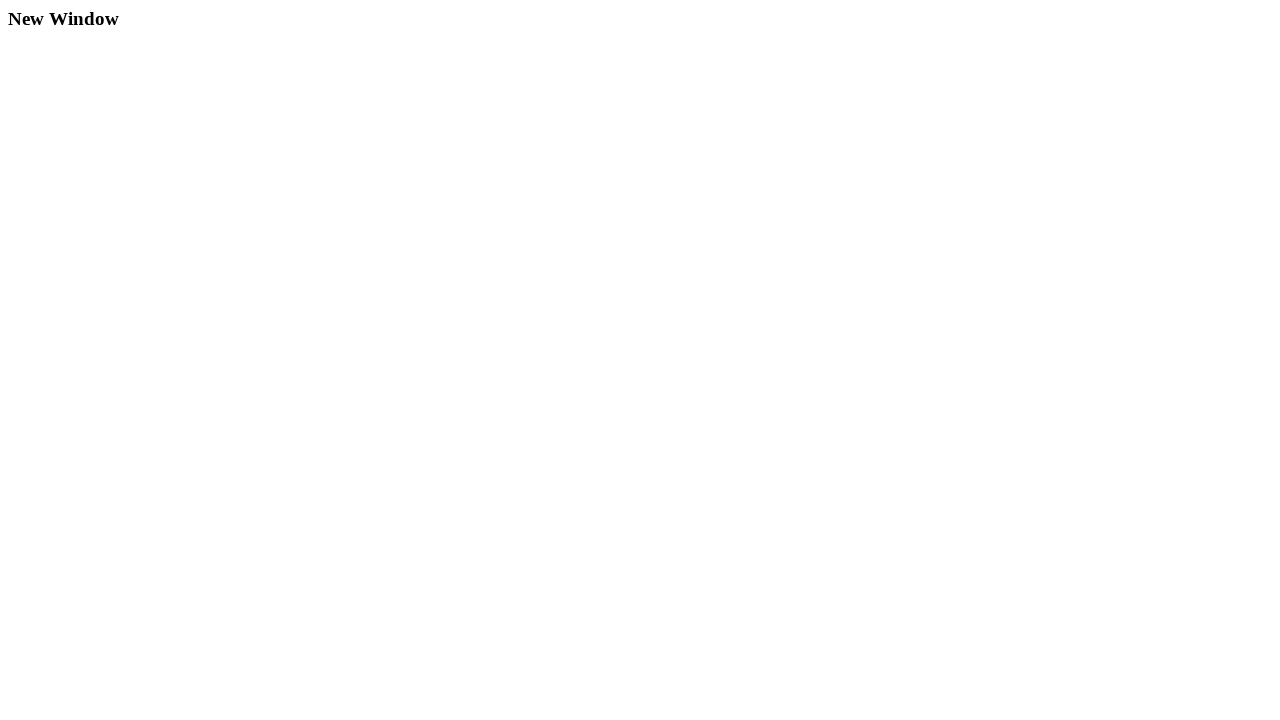

Verified 'New Window' text in new tab
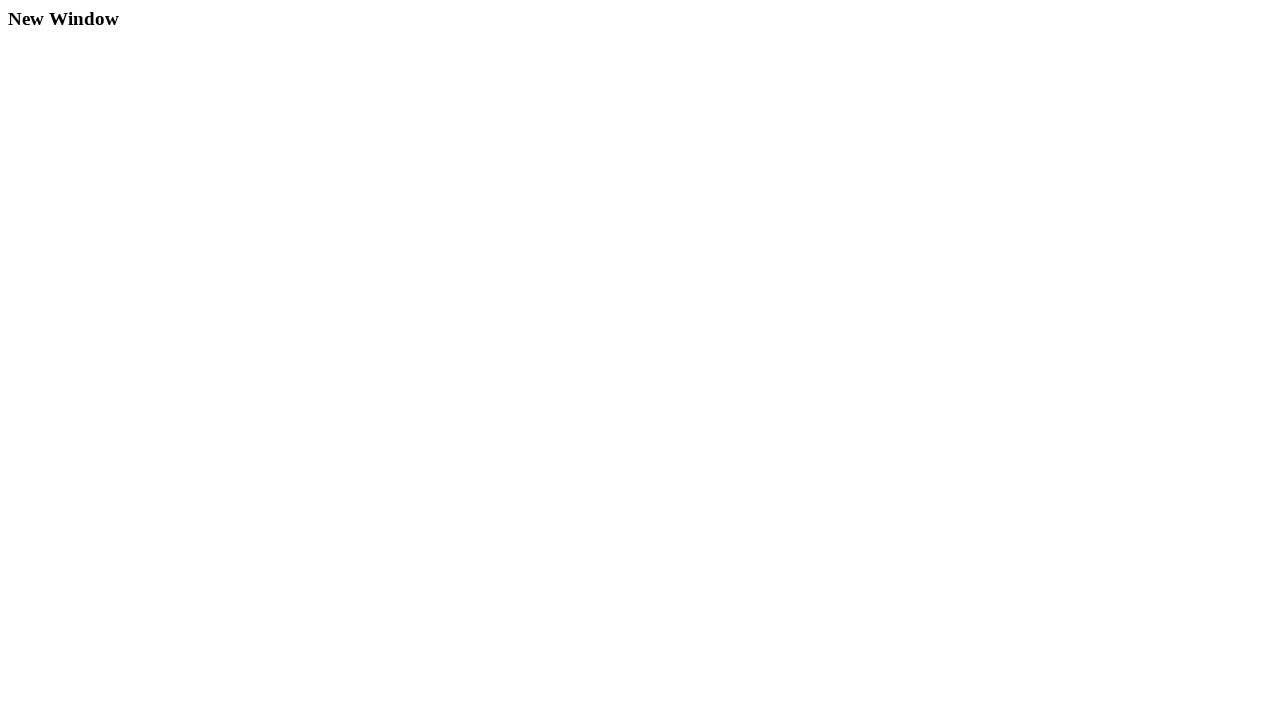

Verified 'Opening a new window' text in original tab
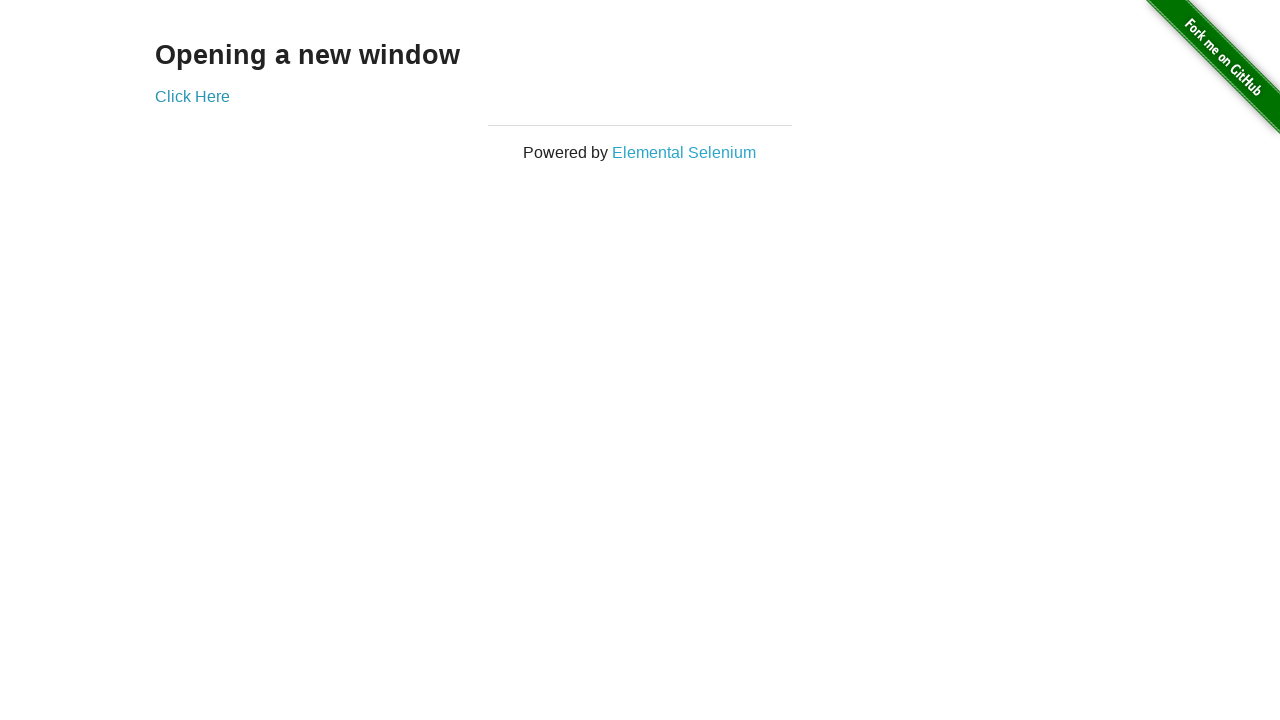

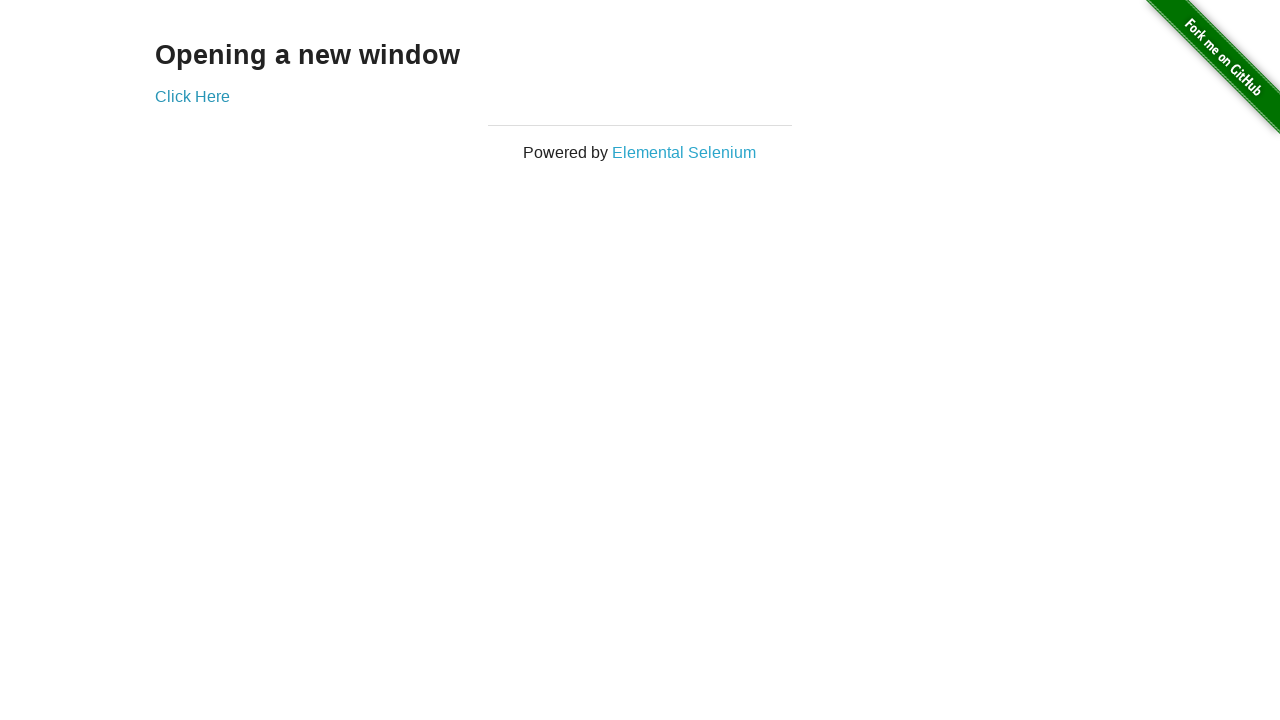